Tests checkbox functionality by finding and clicking a specific checkbox with value "option2" and verifying it becomes selected

Starting URL: https://rahulshettyacademy.com/AutomationPractice/

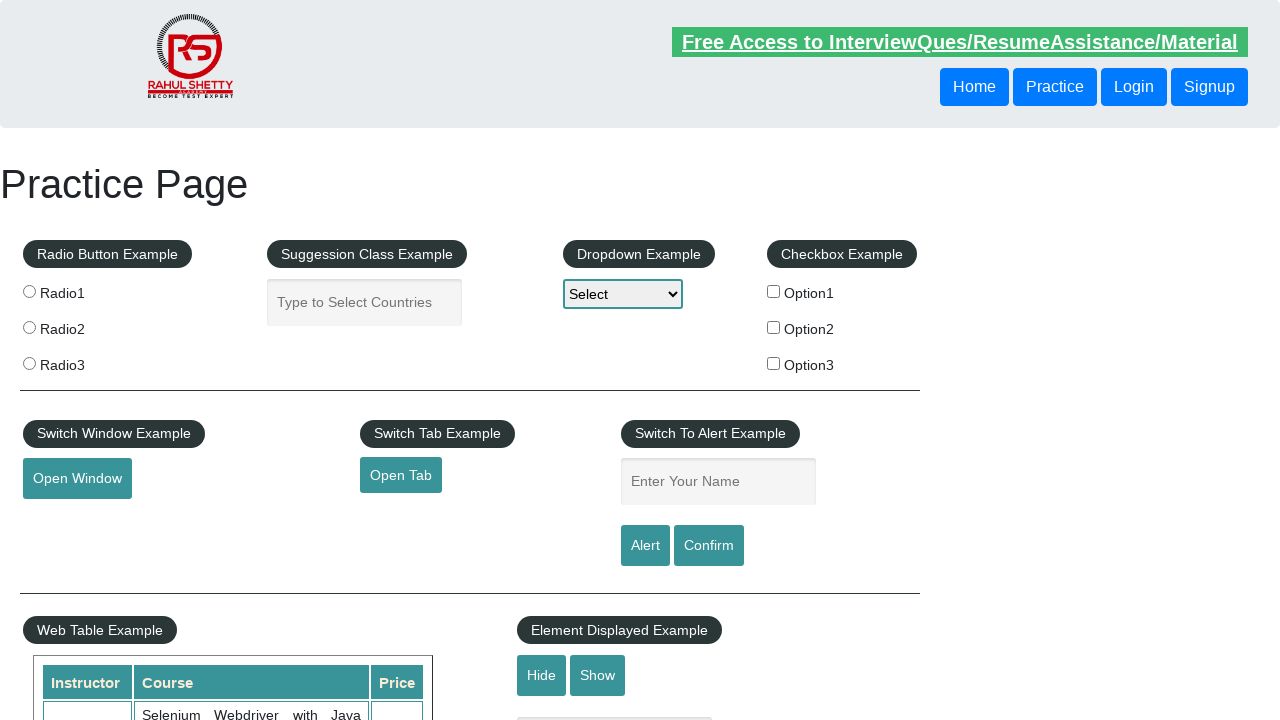

Clicked checkbox with value 'option2' at (774, 327) on input[type='checkbox'][value='option2']
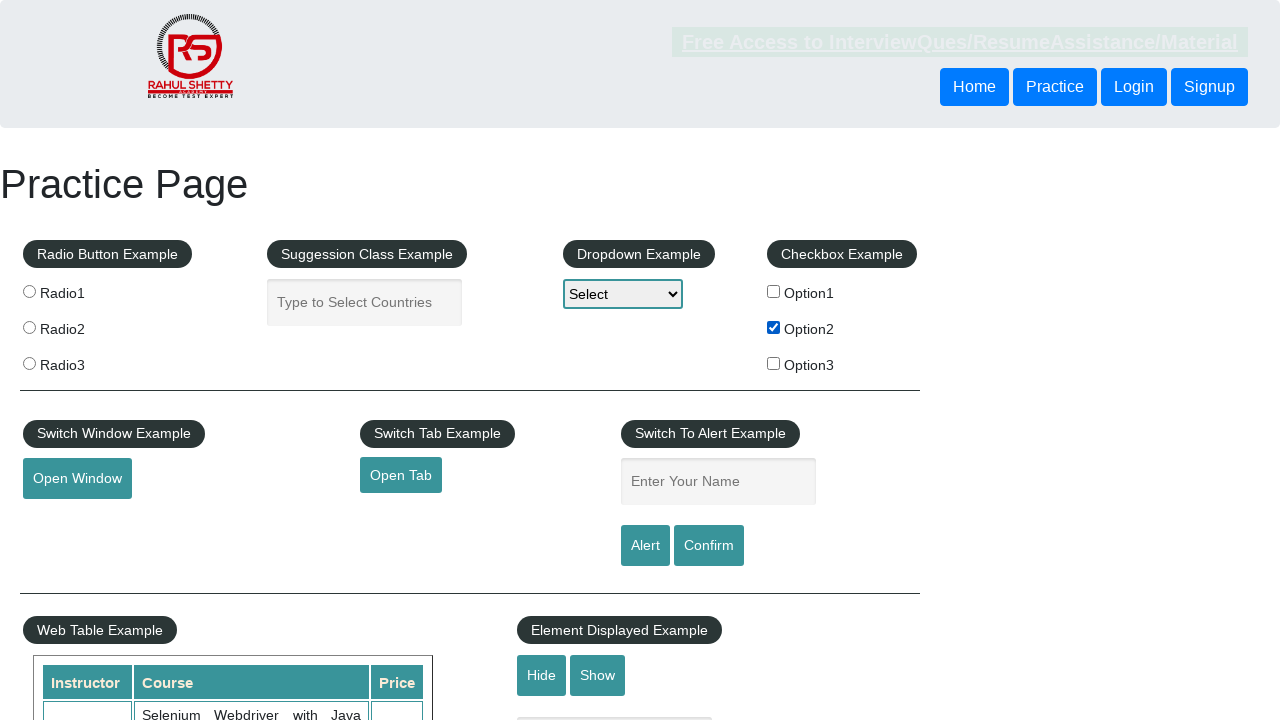

Verified that checkbox with value 'option2' is selected
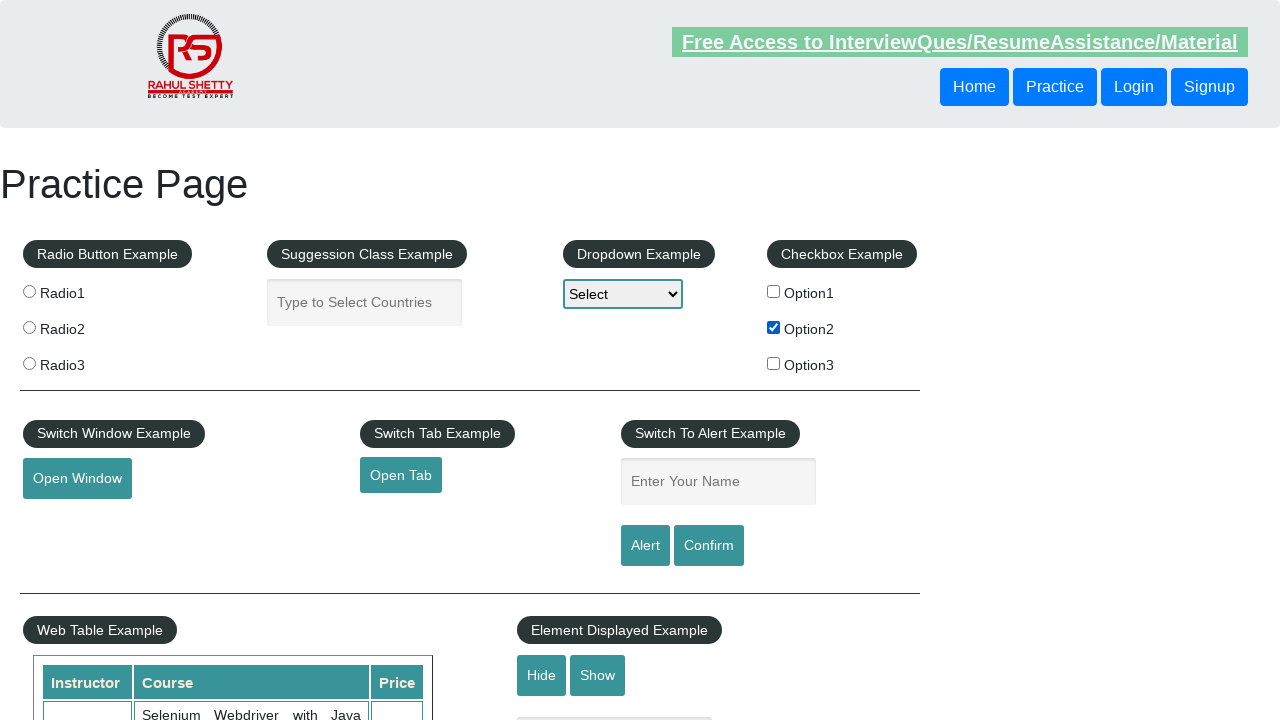

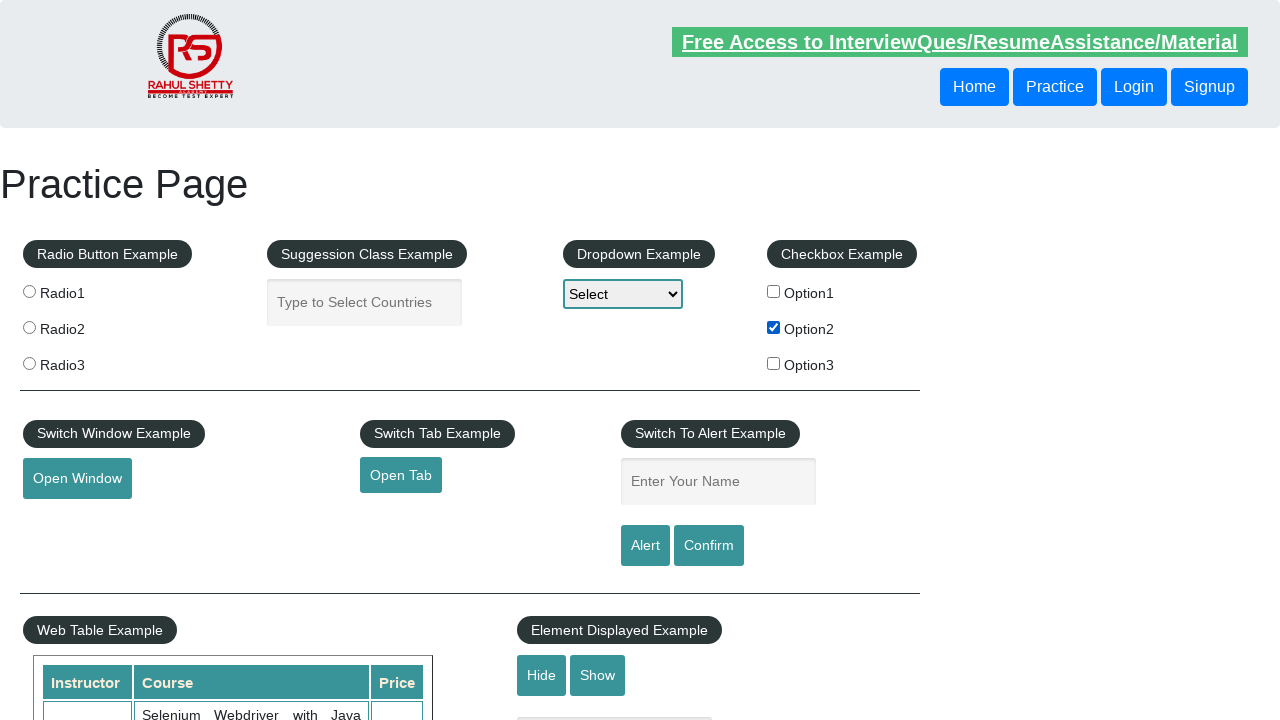